Tests dynamic element creation by clicking Add Element button multiple times and verifying Delete buttons are created

Starting URL: http://the-internet.herokuapp.com/add_remove_elements/

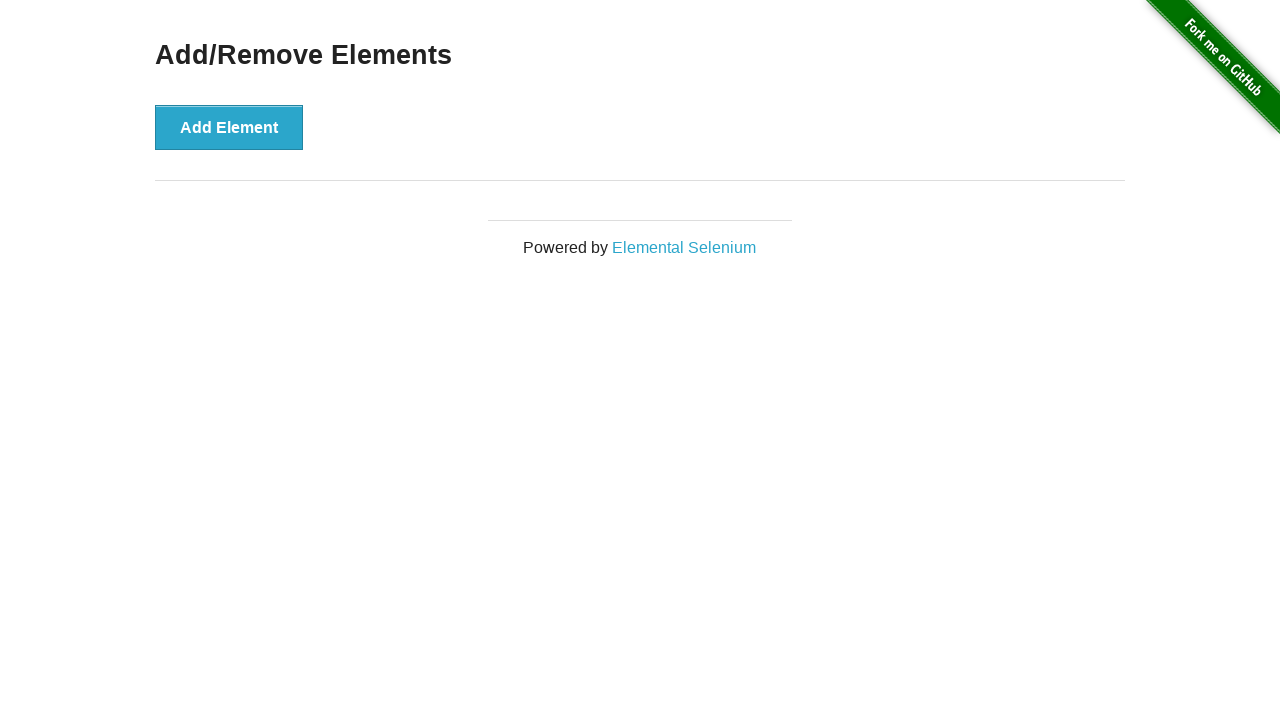

Navigated to Add/Remove Elements page
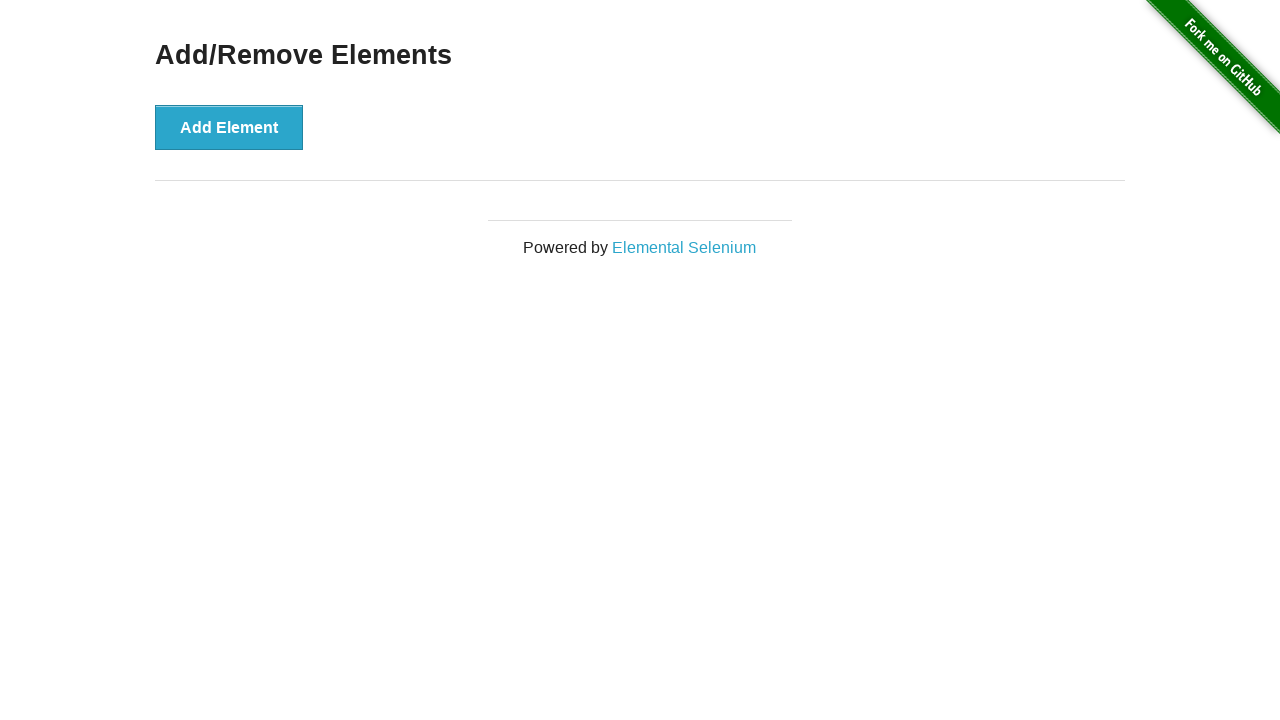

Clicked Add Element button (iteration 1) at (229, 127) on button[onclick='addElement()']
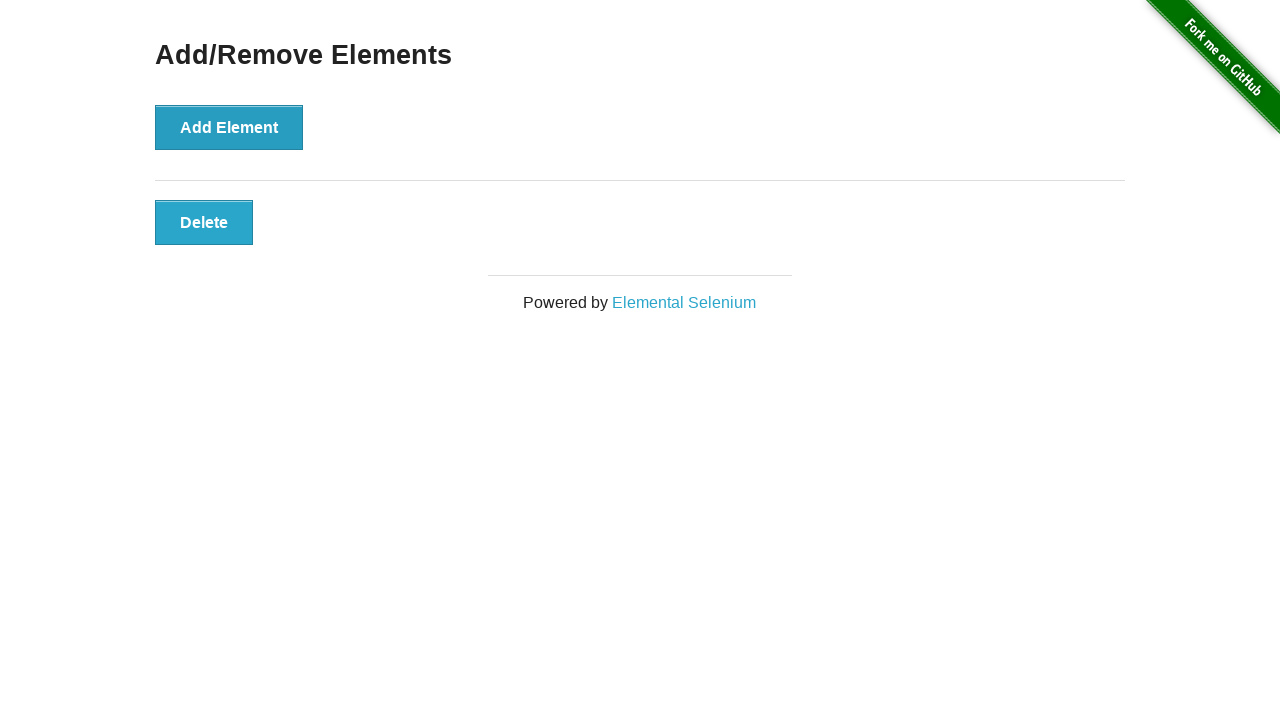

Clicked Add Element button (iteration 2) at (229, 127) on button[onclick='addElement()']
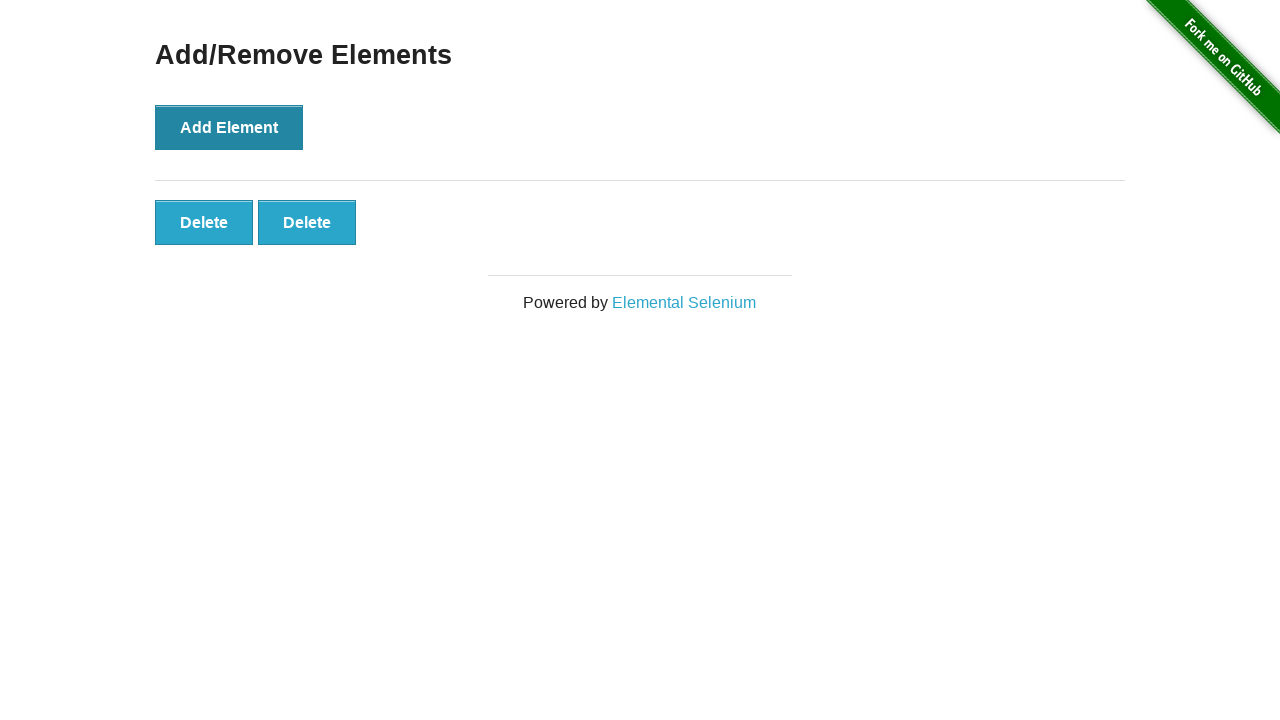

Clicked Add Element button (iteration 3) at (229, 127) on button[onclick='addElement()']
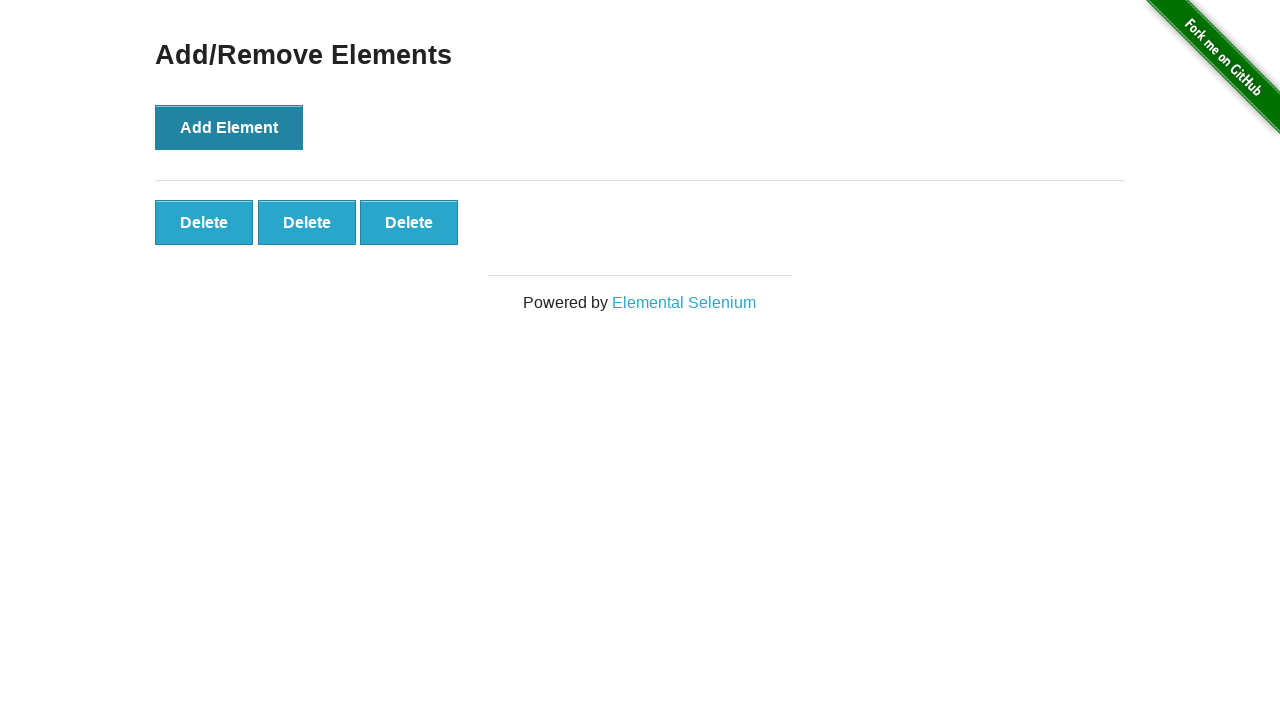

Clicked Add Element button (iteration 4) at (229, 127) on button[onclick='addElement()']
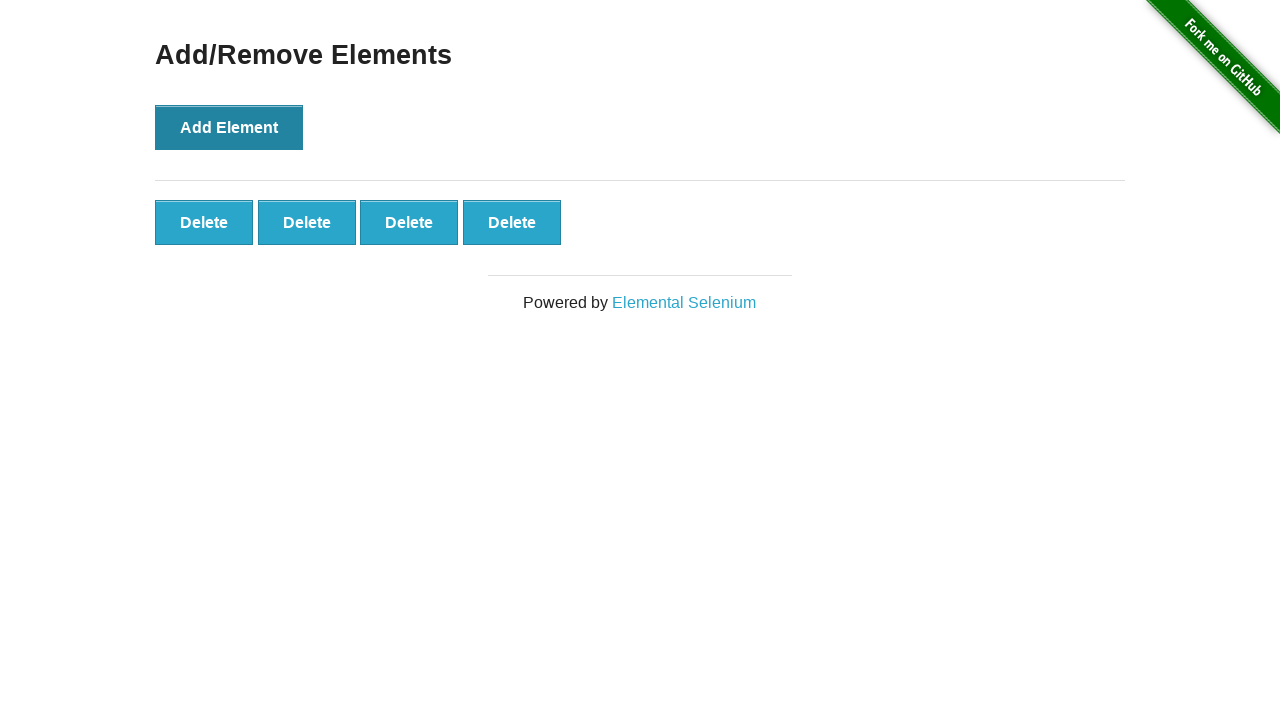

Clicked Add Element button (iteration 5) at (229, 127) on button[onclick='addElement()']
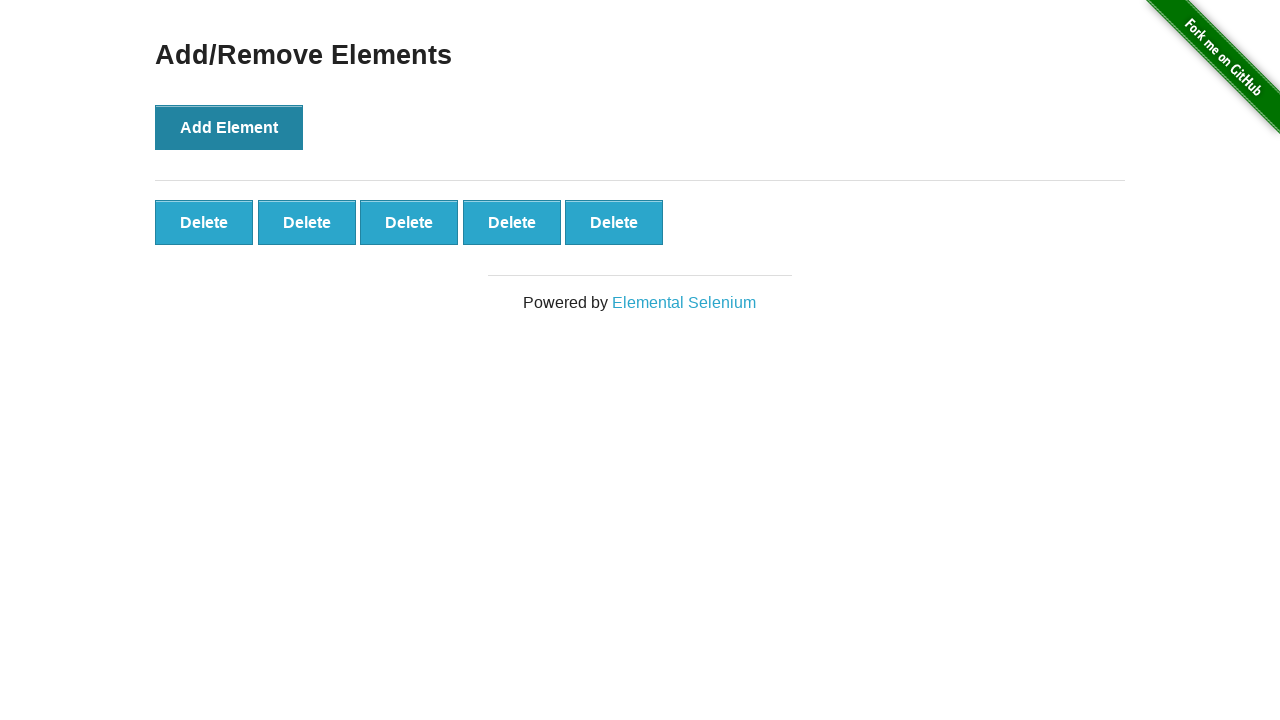

Verified that 5 Delete buttons were created
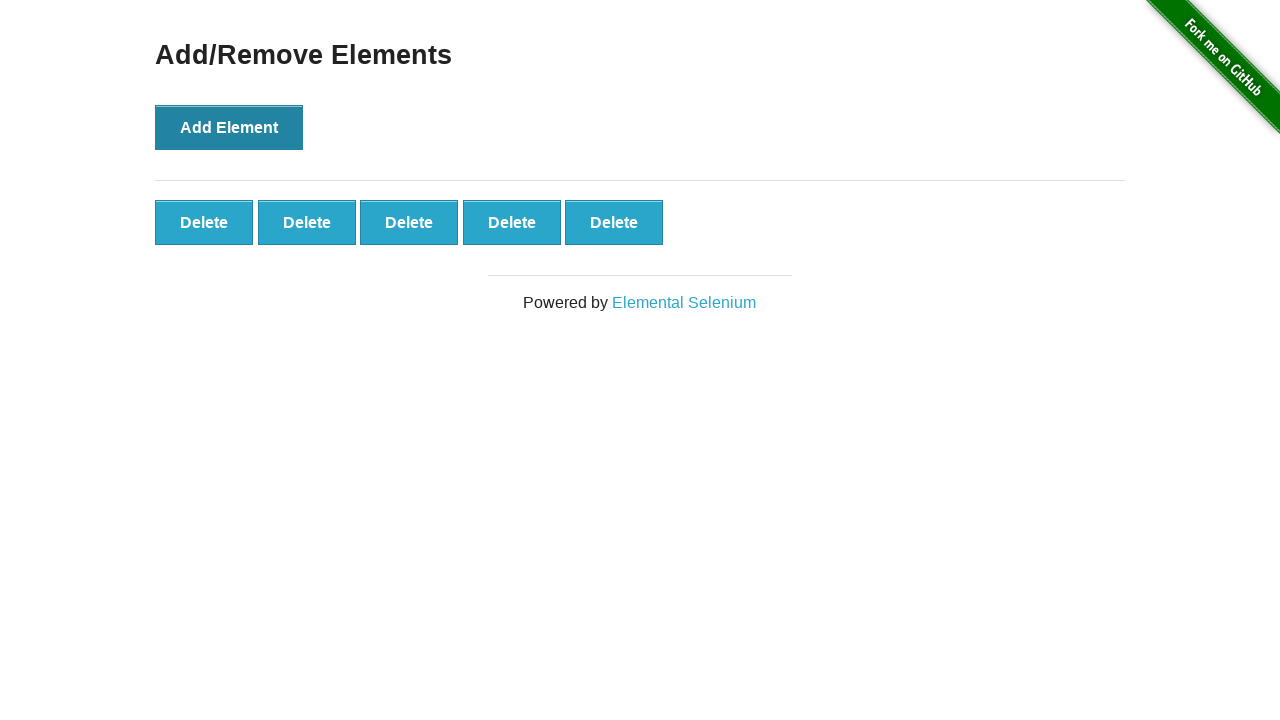

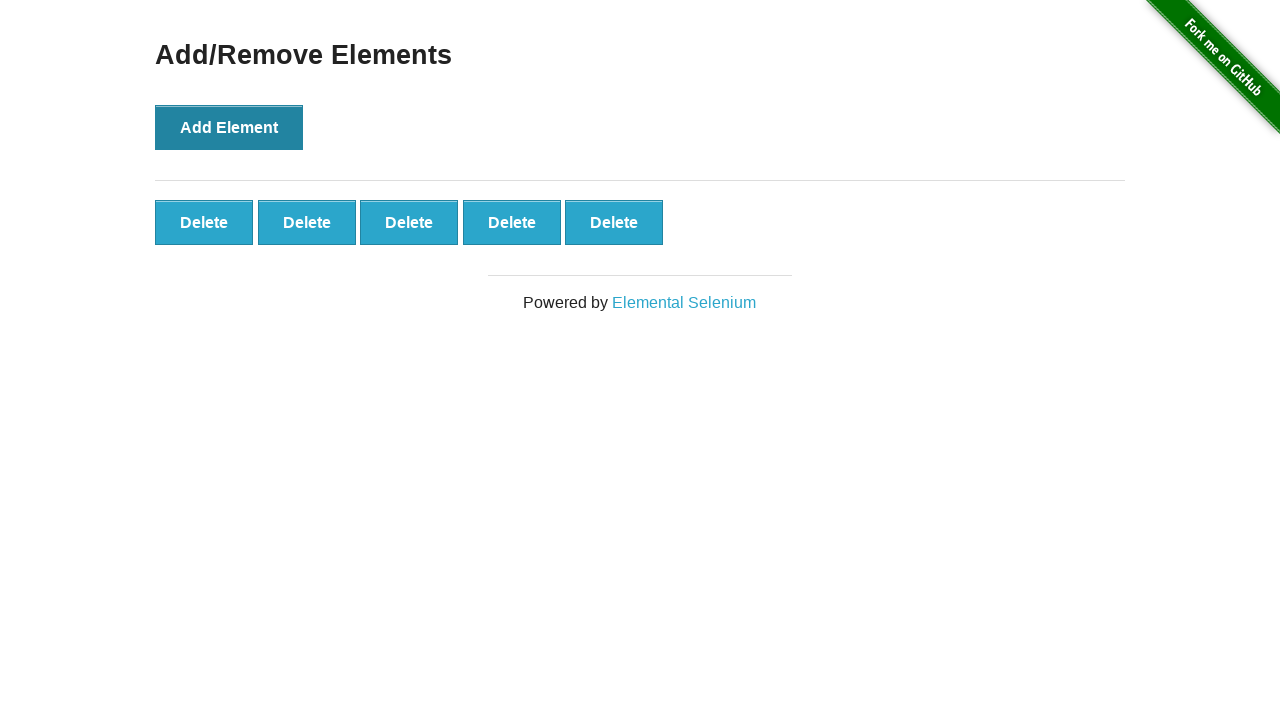